Tests the BC Registry name check functionality by selecting business type, entering a business name with designation, and checking if the name is available or requires attention.

Starting URL: https://www.names.bcregistry.gov.bc.ca/

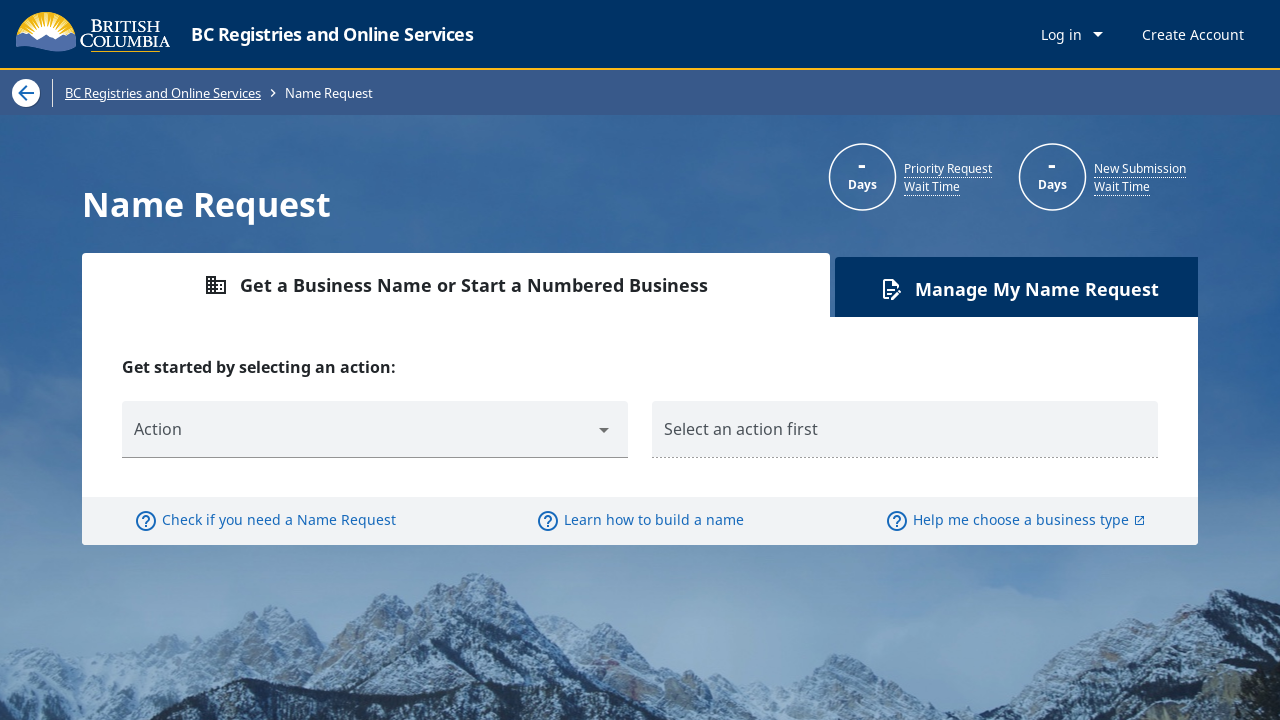

Clicked Action button to start BC Registry name check at (375, 429) on internal:role=button[name="Action"i]
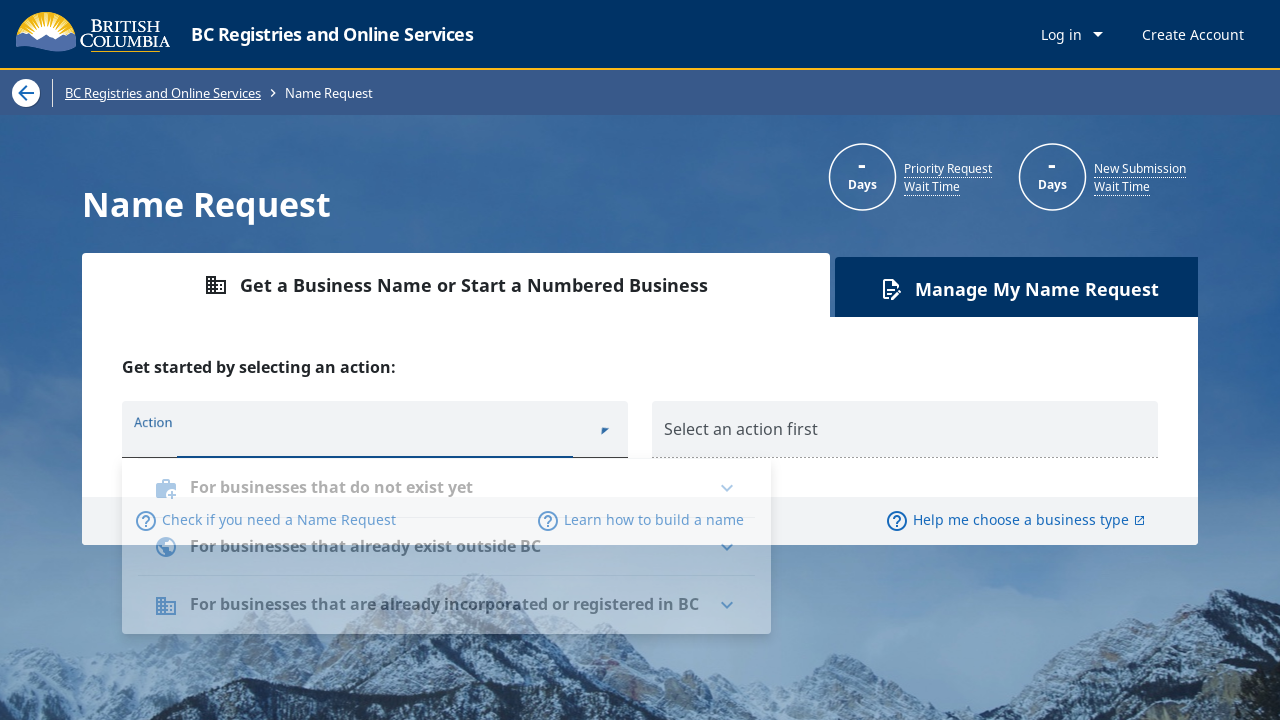

Selected option for businesses that do not exist at (446, 488) on internal:role=menuitem[name="For businesses that do not"i] >> div >> nth=0
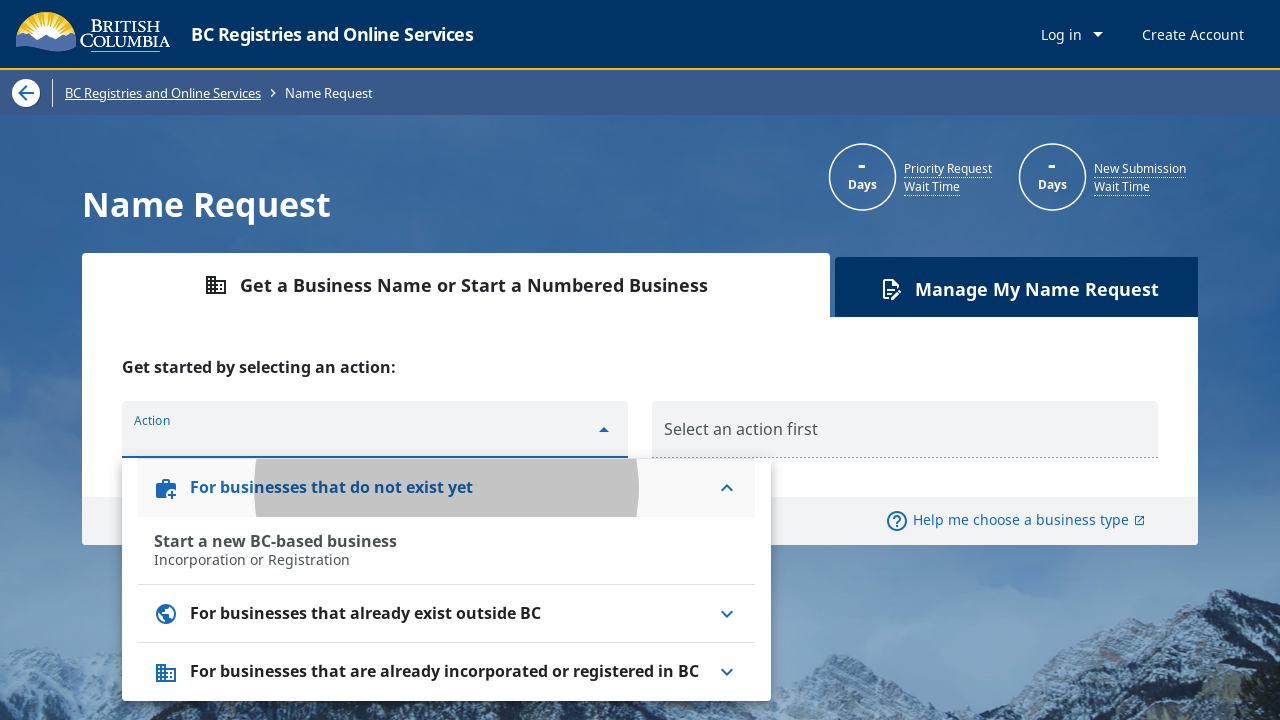

Selected to start a new BC-based business at (454, 542) on internal:text="Start a new BC-based business"i
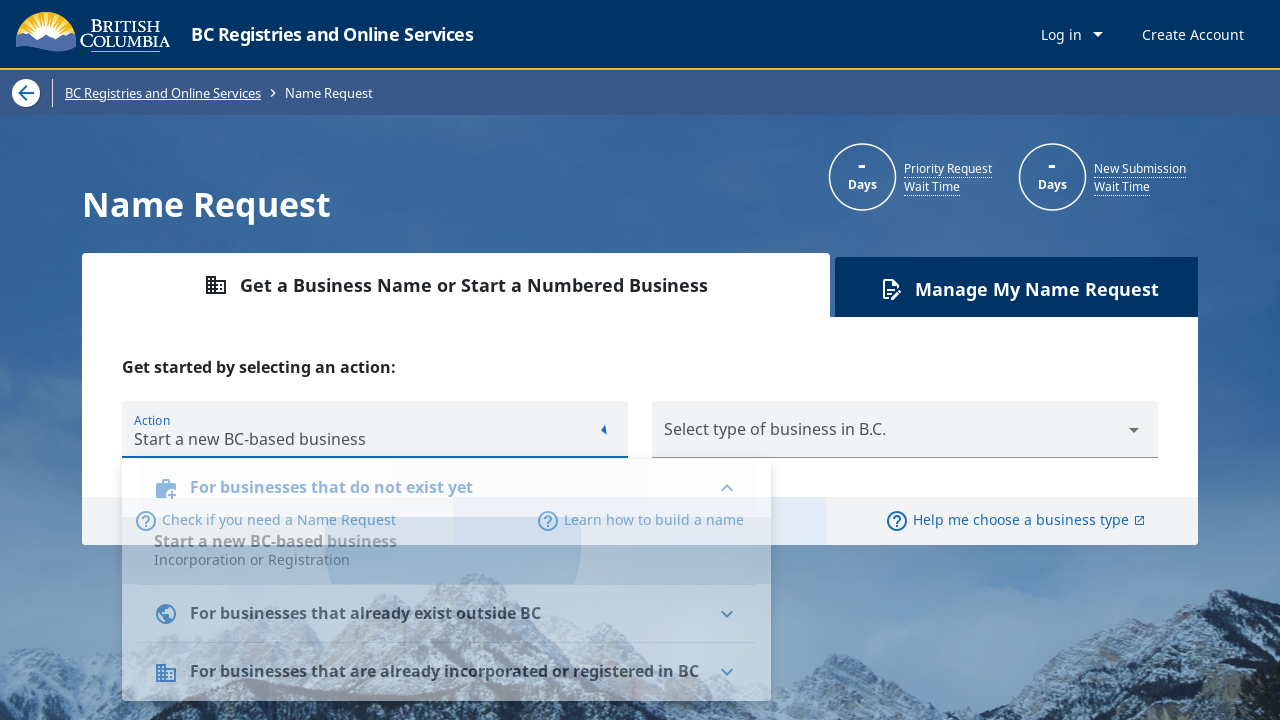

Opened business type dropdown at (905, 429) on internal:role=button[name="Select type of business in B."i]
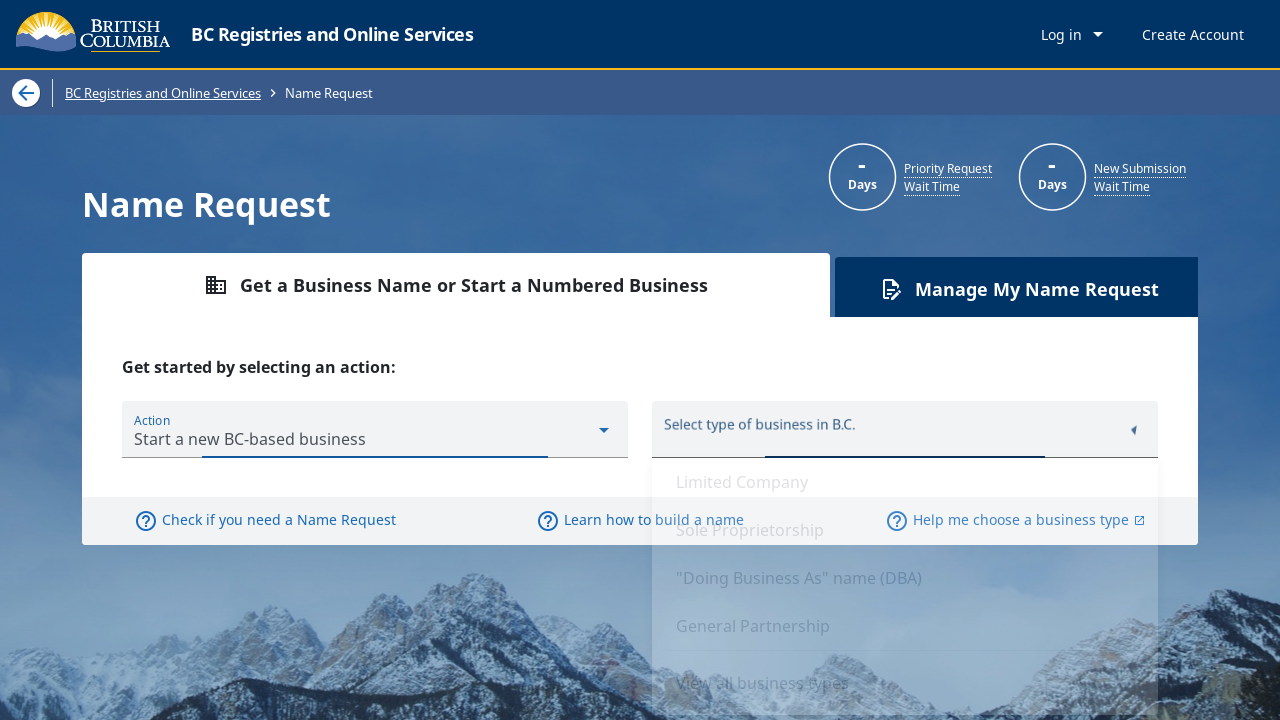

Selected Limited Company as business type at (905, 482) on internal:text="Limited Company"i
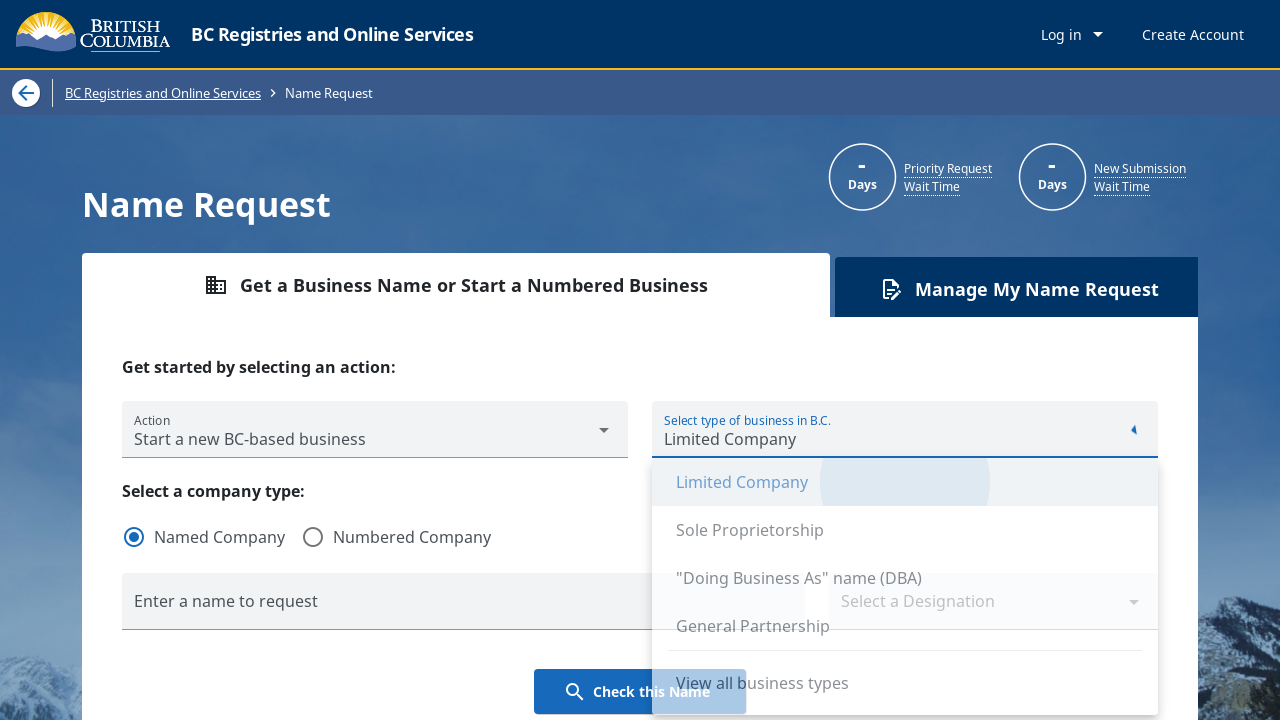

Clicked on the business name input field at (463, 611) on internal:role=textbox[name="Enter a name to request"i]
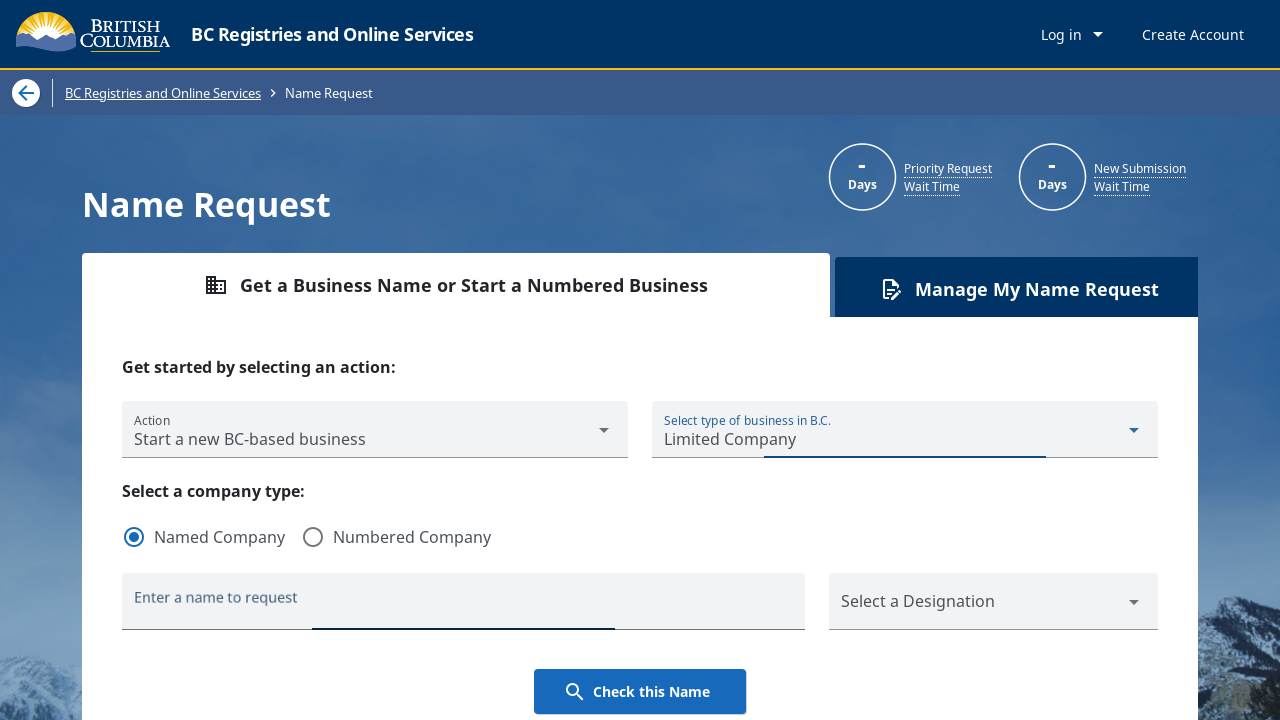

Entered business name 'COASTAL VENTURES' on internal:role=textbox[name="Enter a name to request"i]
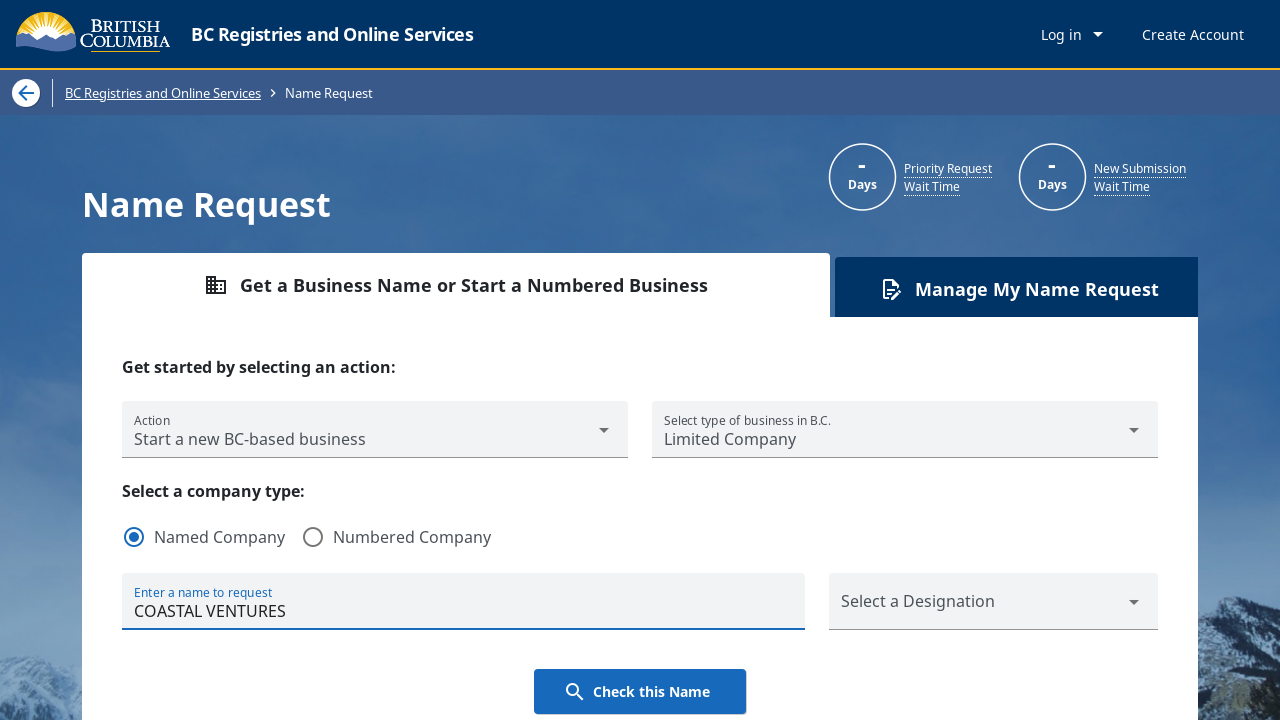

Opened designation dropdown at (993, 601) on internal:role=button[name="Select a Designation"i]
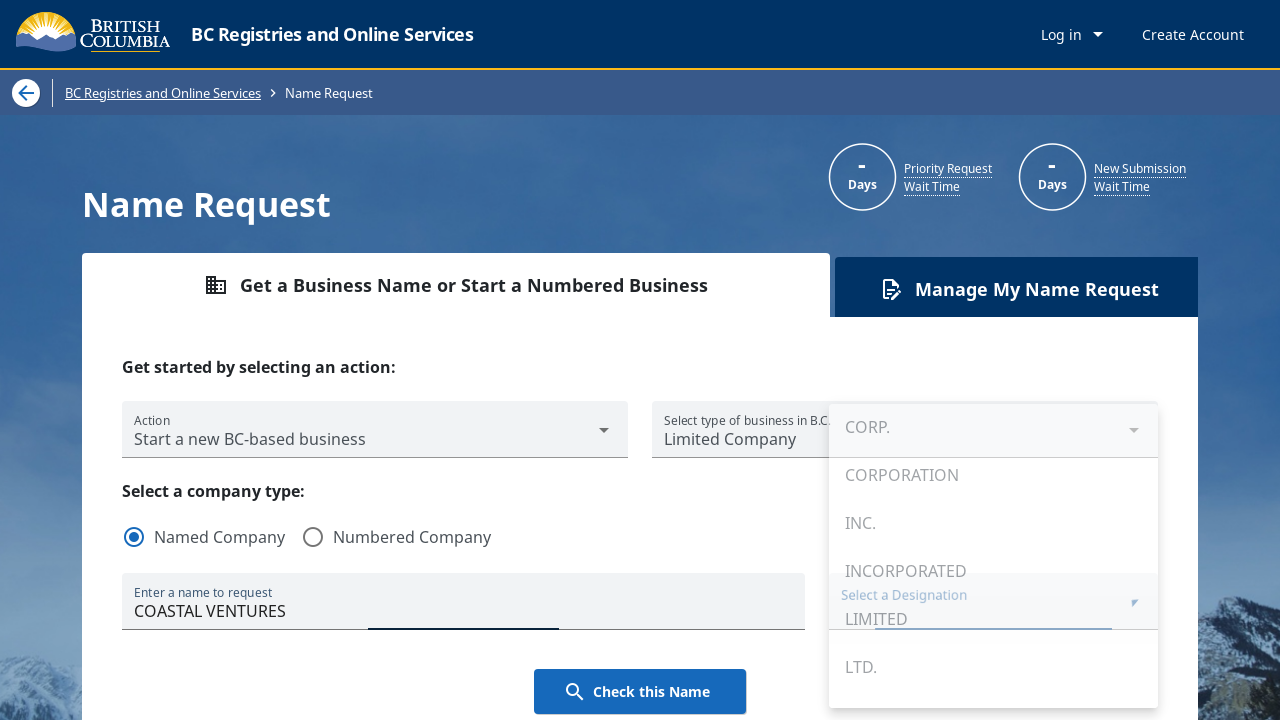

Selected 'LIMITED' as the business designation at (994, 620) on internal:role=option[name="LIMITED"i] >> div >> nth=0
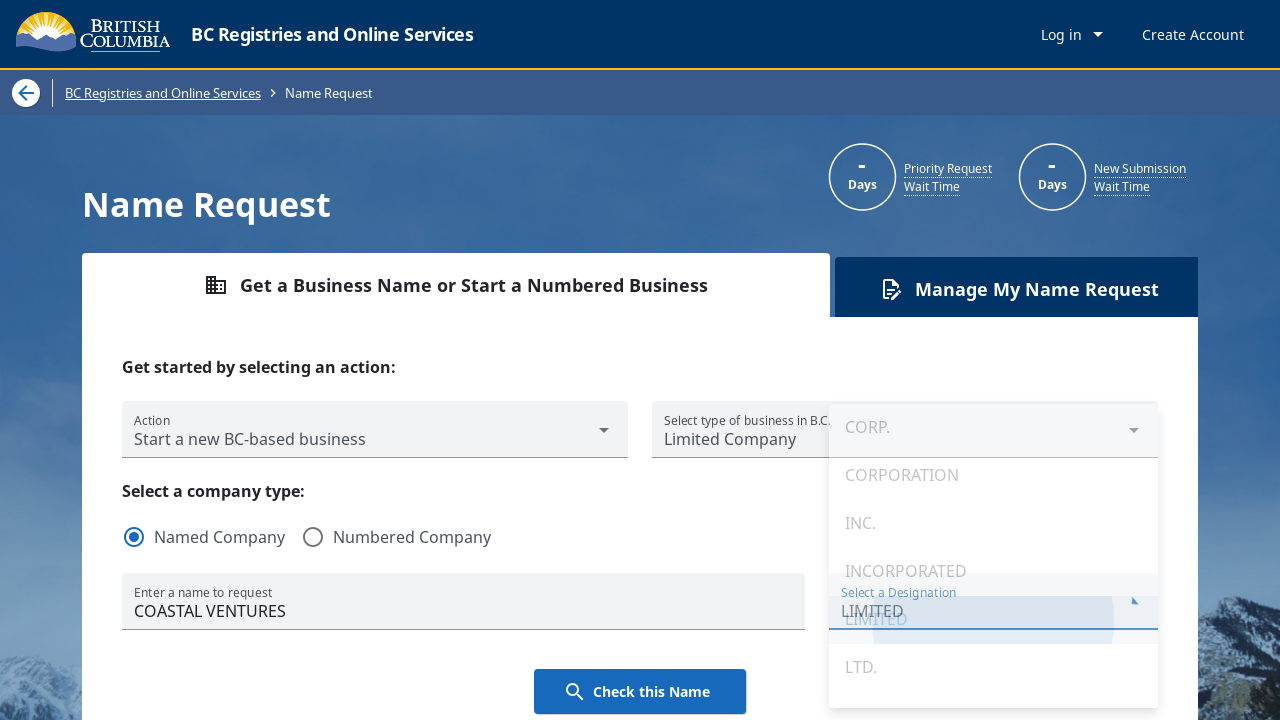

Clicked 'Check this Name' button to initiate name check at (640, 692) on internal:role=button[name="Check this Name"i]
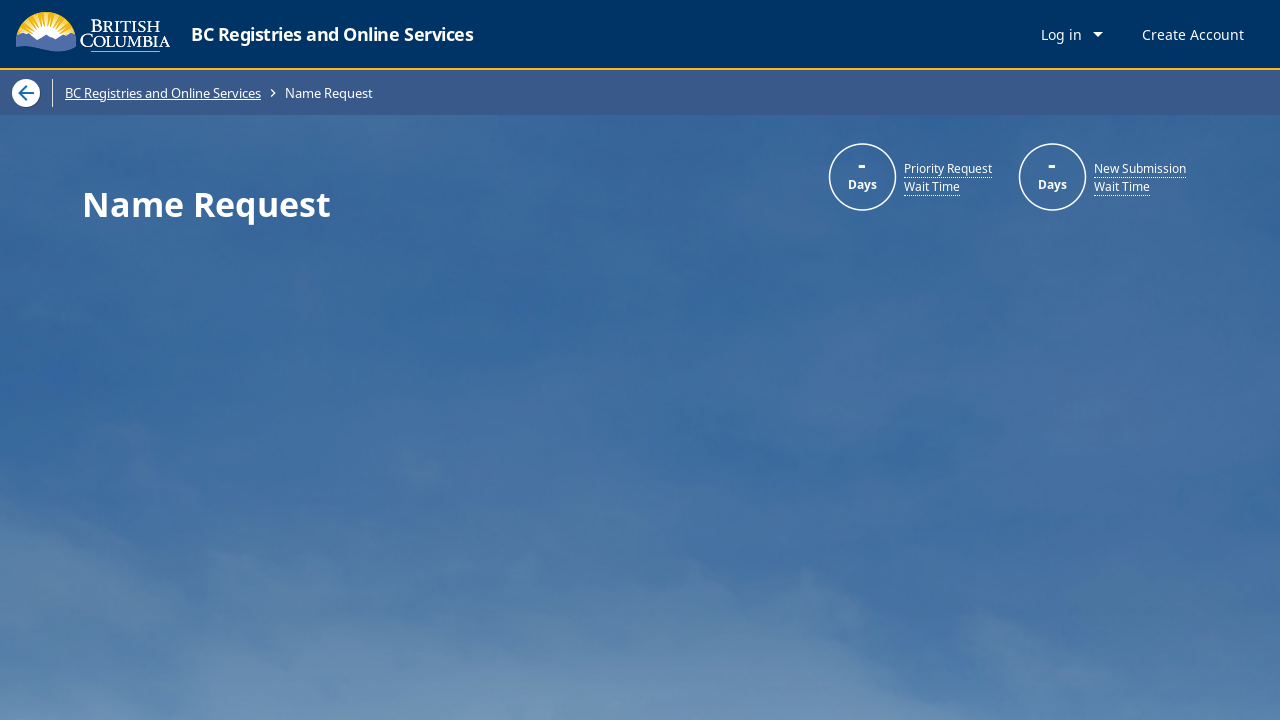

Name check result loaded showing either 'Attention Required' or 'Ready for Review'
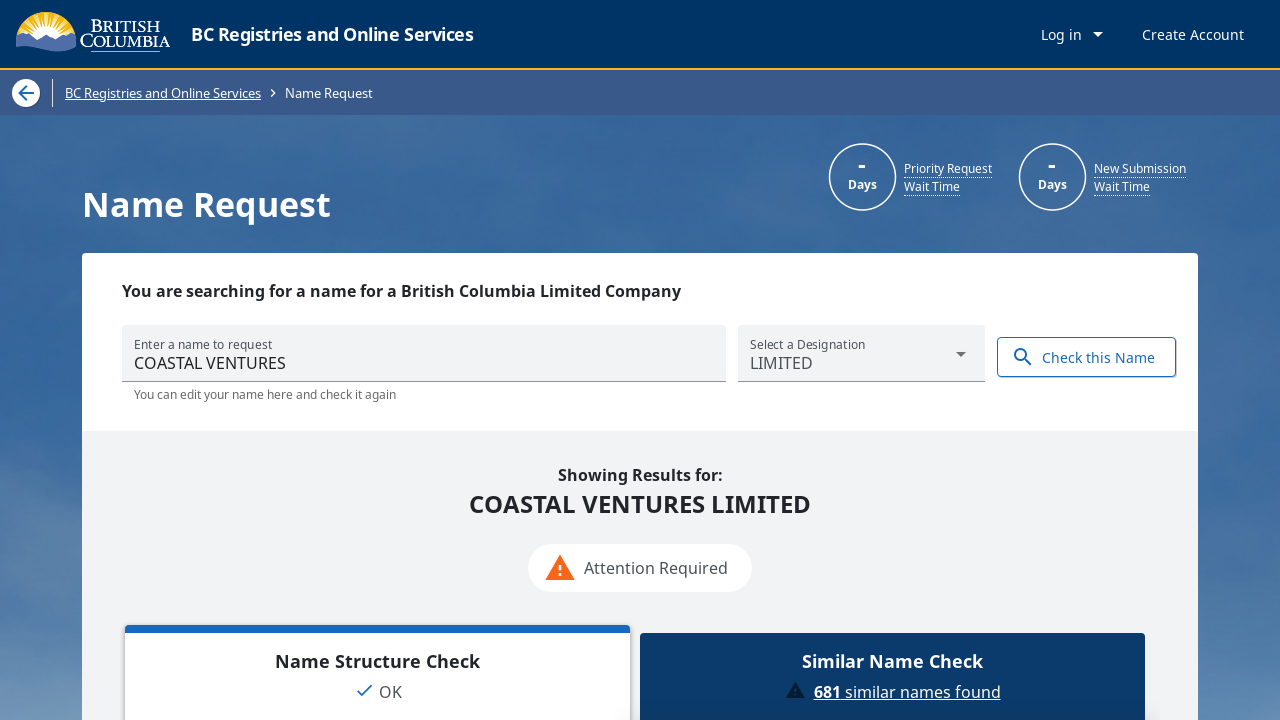

Clicked on Similar Name Check tab to view conflicting names at (892, 670) on internal:role=tab[name=/Similar Name Check \d+/] >> nth=0
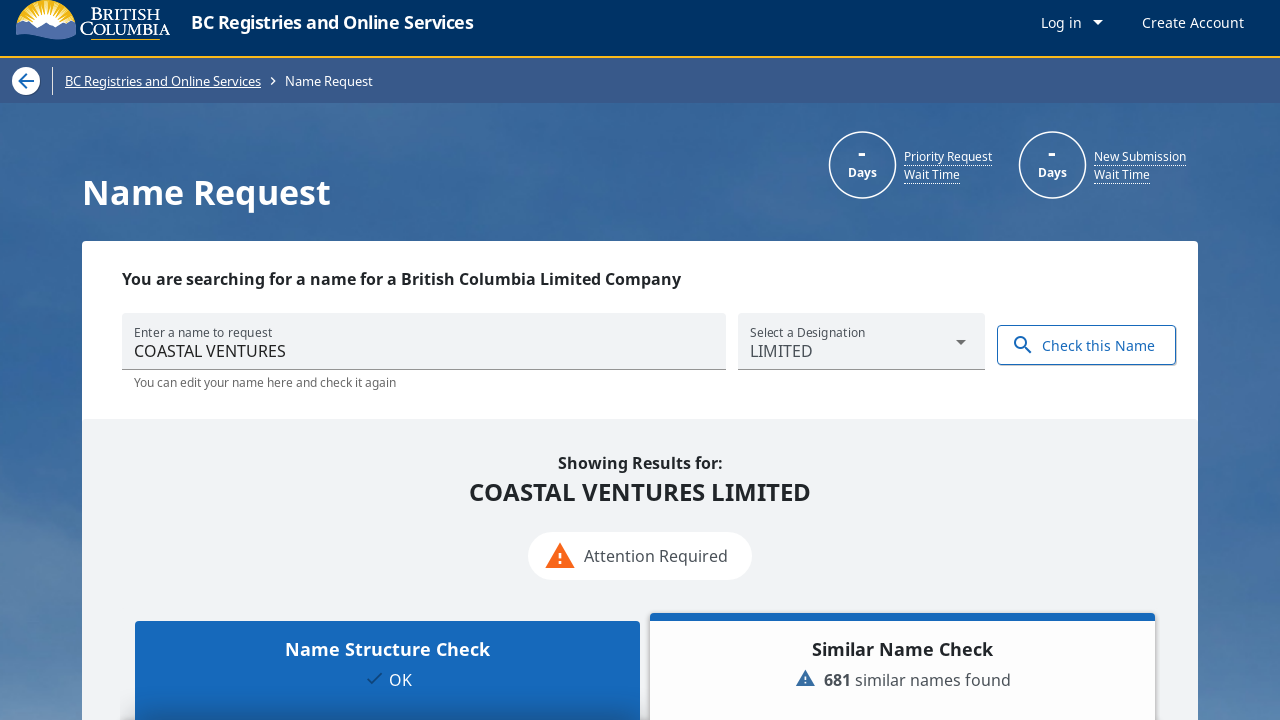

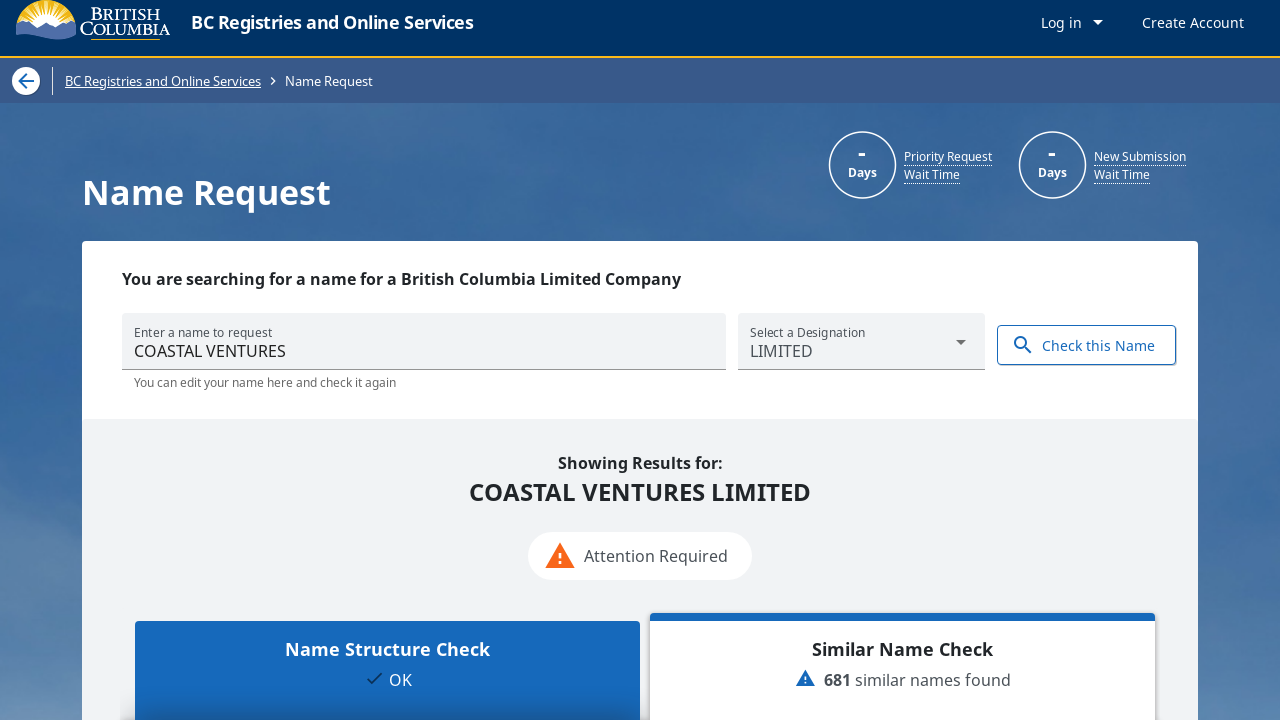